Fills a password field in a web form, submits it, and waits for the confirmation message to appear

Starting URL: https://www.selenium.dev/selenium/web/web-form.html

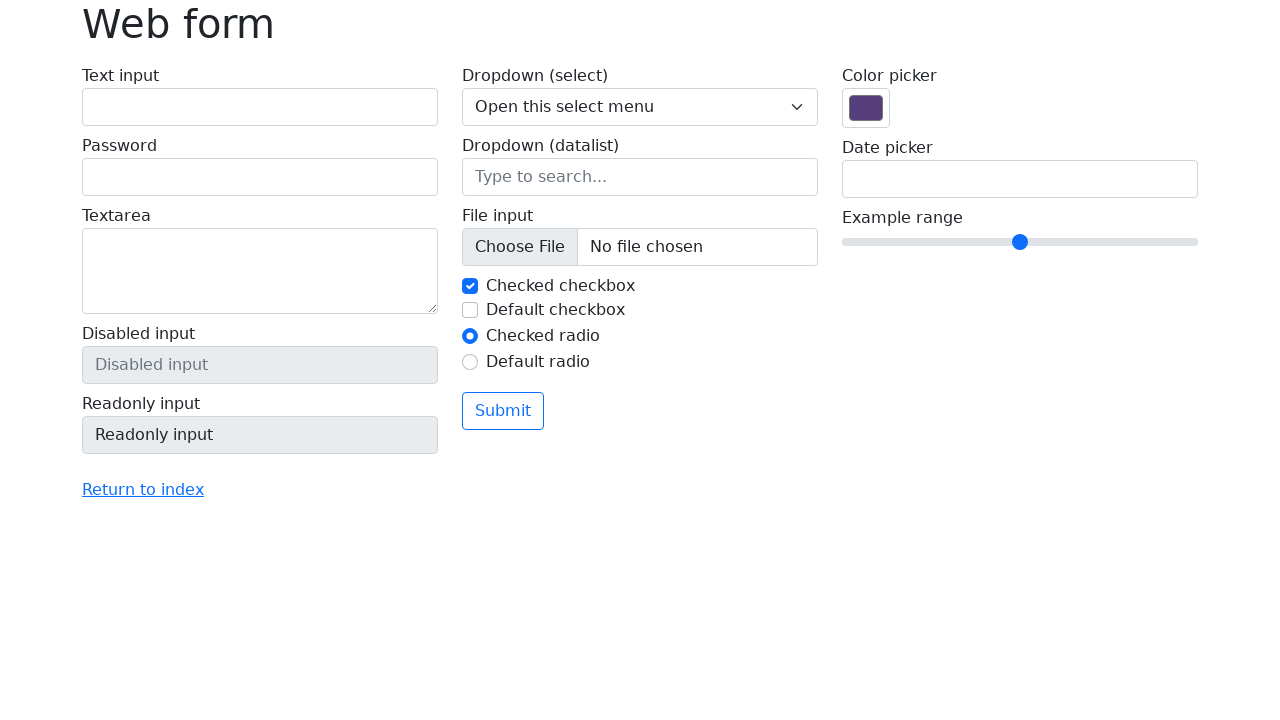

Filled password field with '12345!_!' on input[name='my-password']
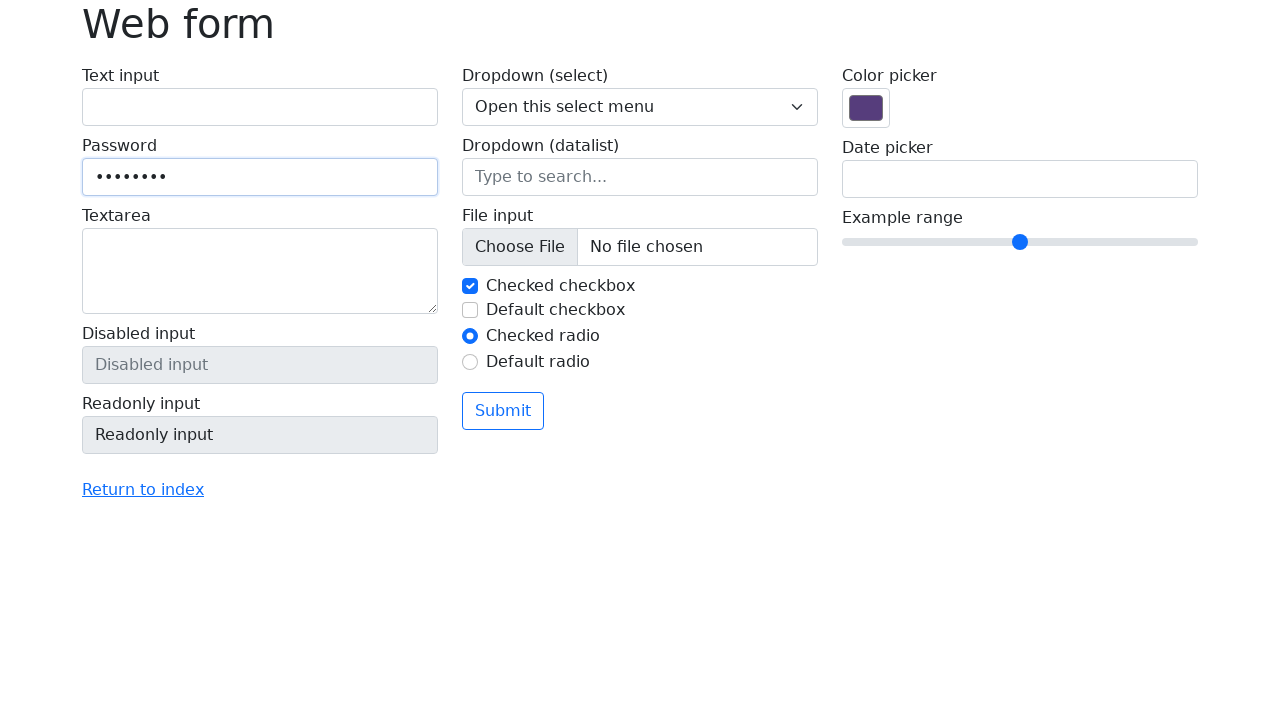

Clicked submit button to submit the form at (503, 411) on button
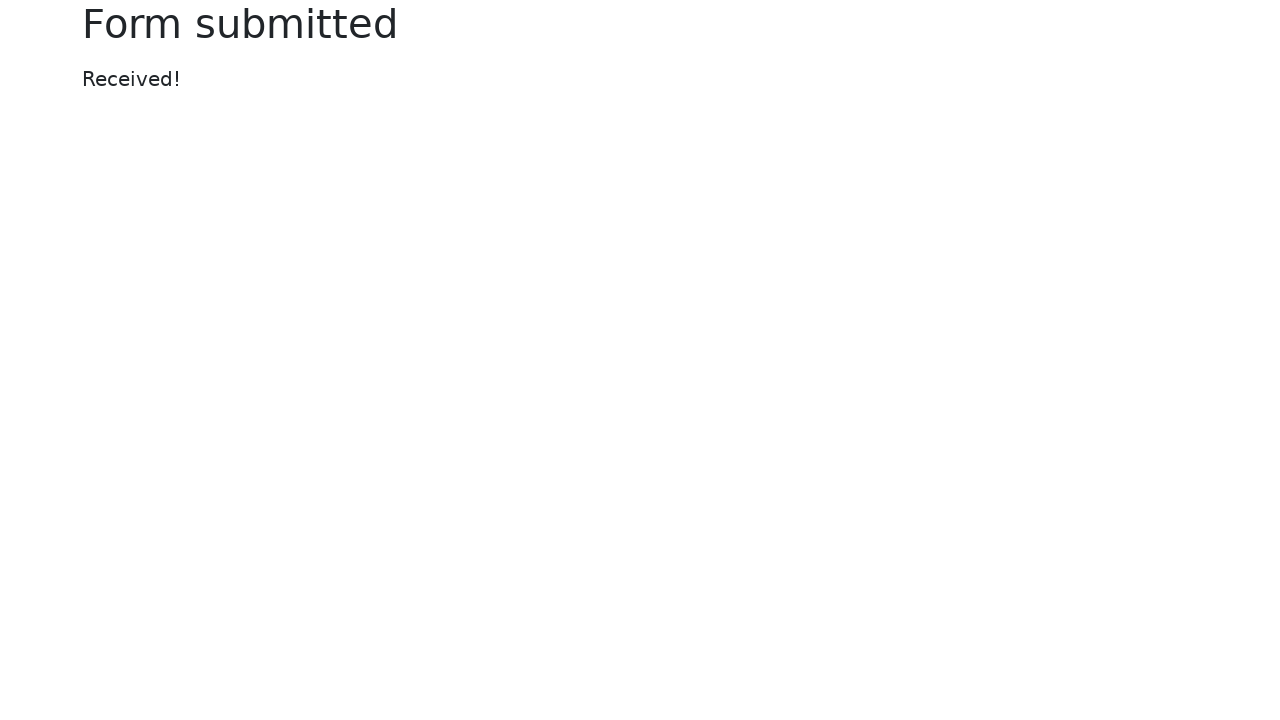

Confirmation message appeared
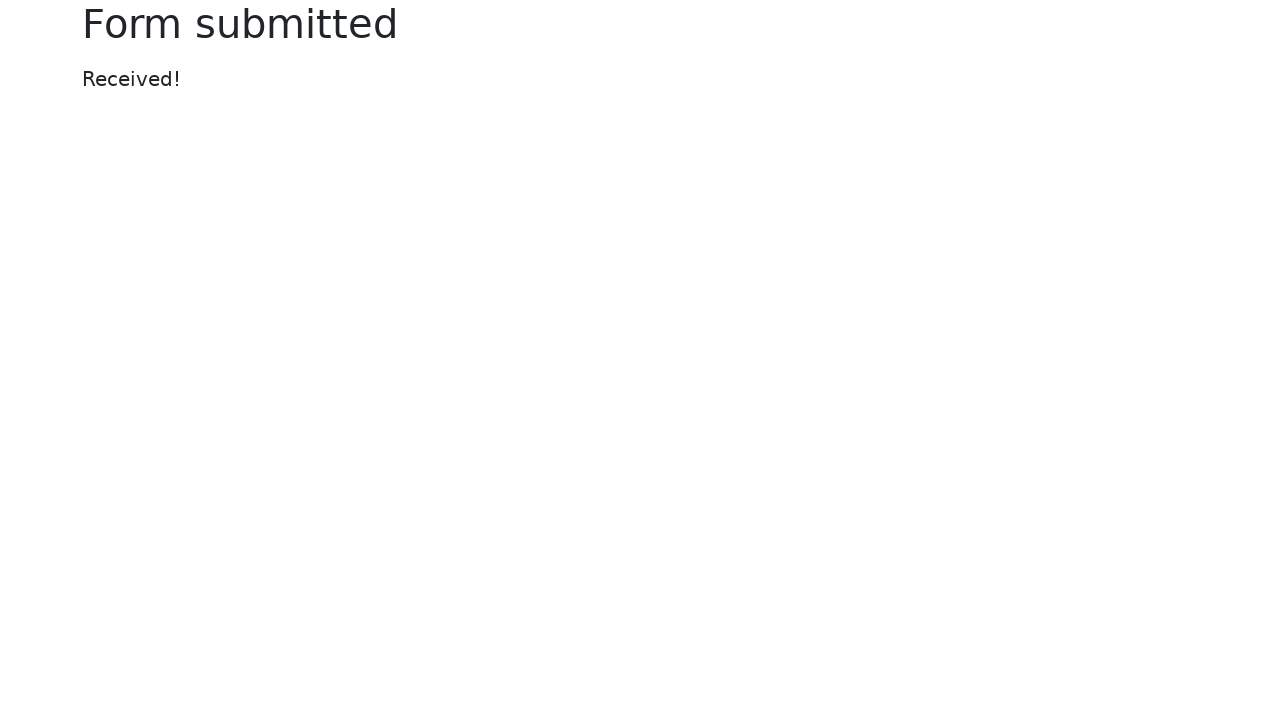

Located the confirmation message element
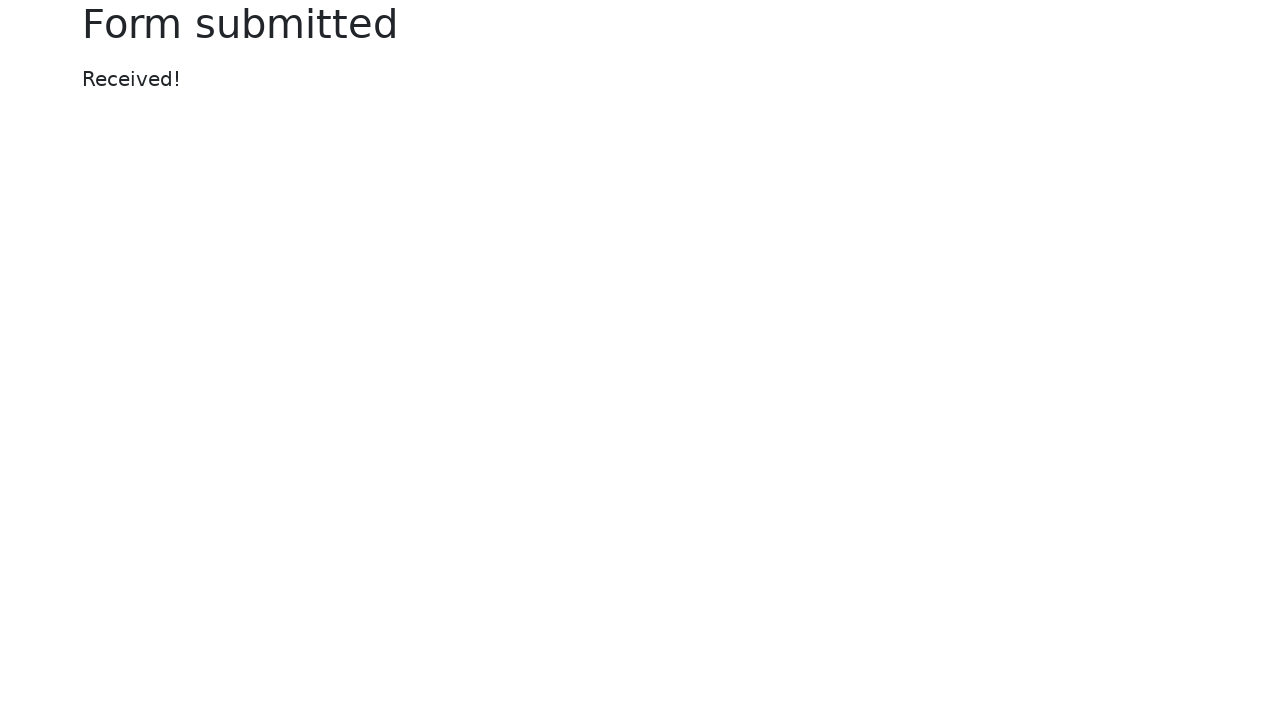

Retrieved confirmation message text: 'Received!'
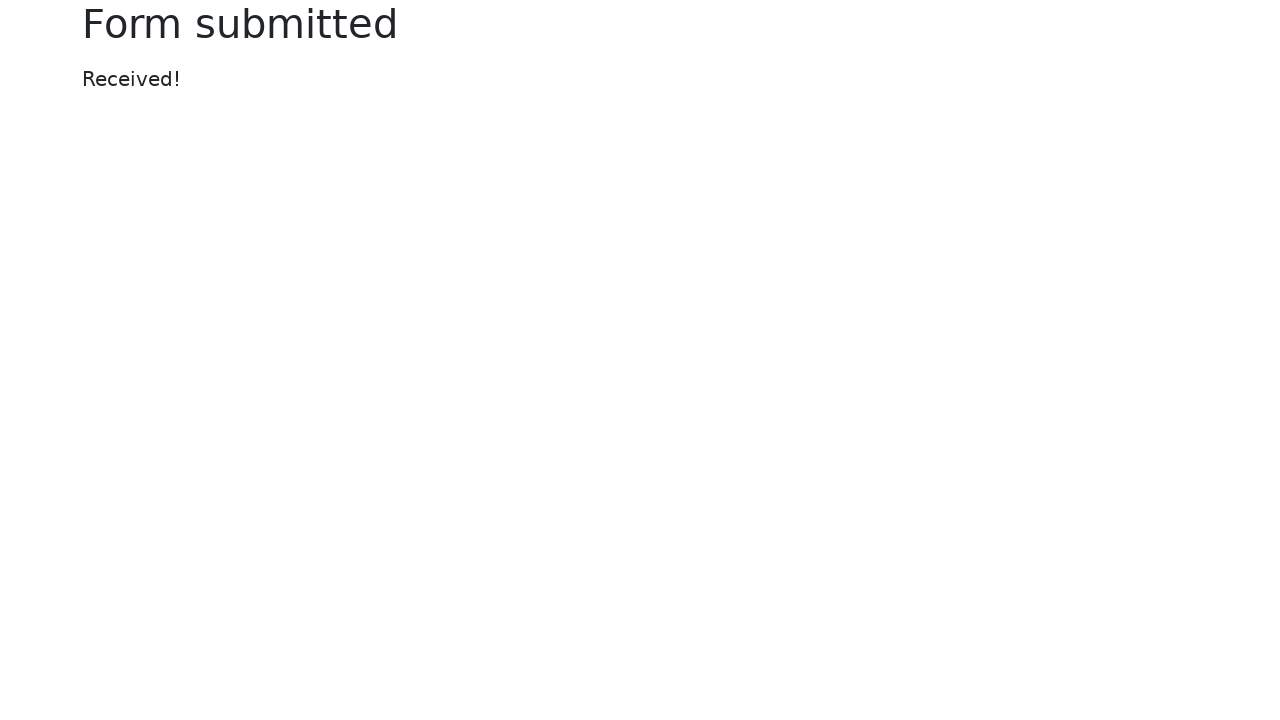

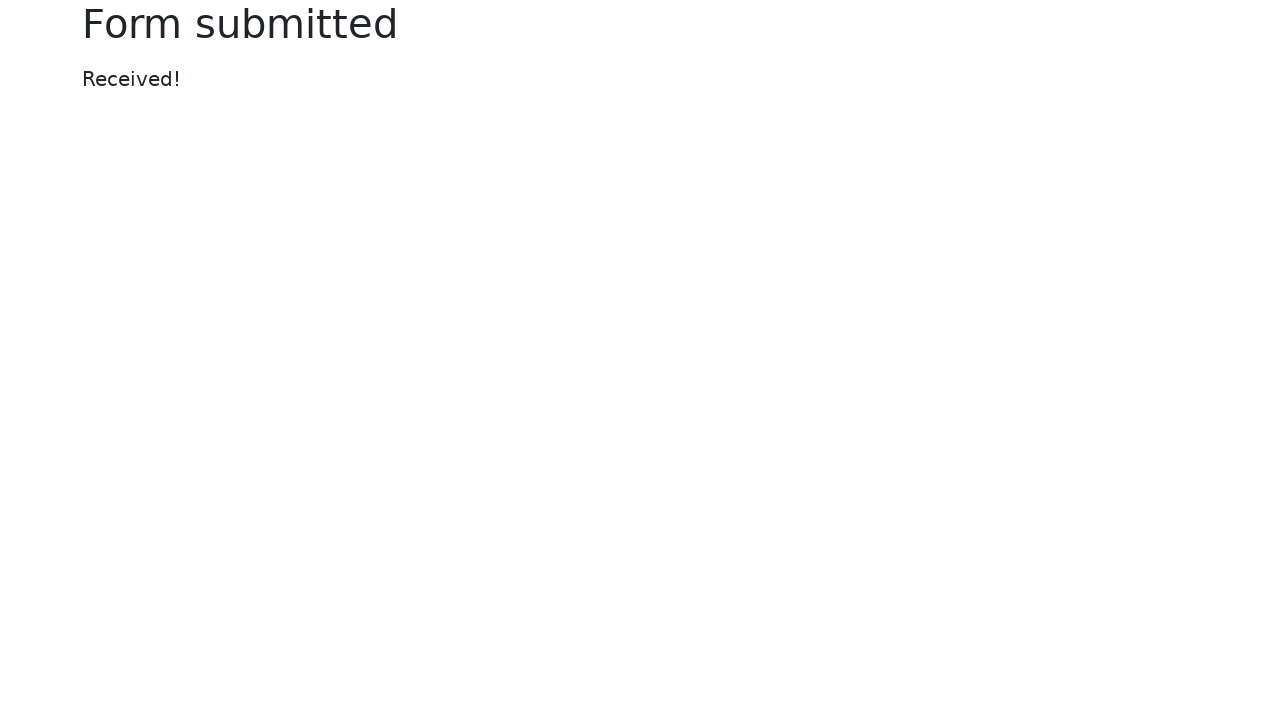